Tests jQuery UI custom dropdown by selecting various numeric values and verifying the selection is displayed correctly

Starting URL: https://jqueryui.com/resources/demos/selectmenu/default.html

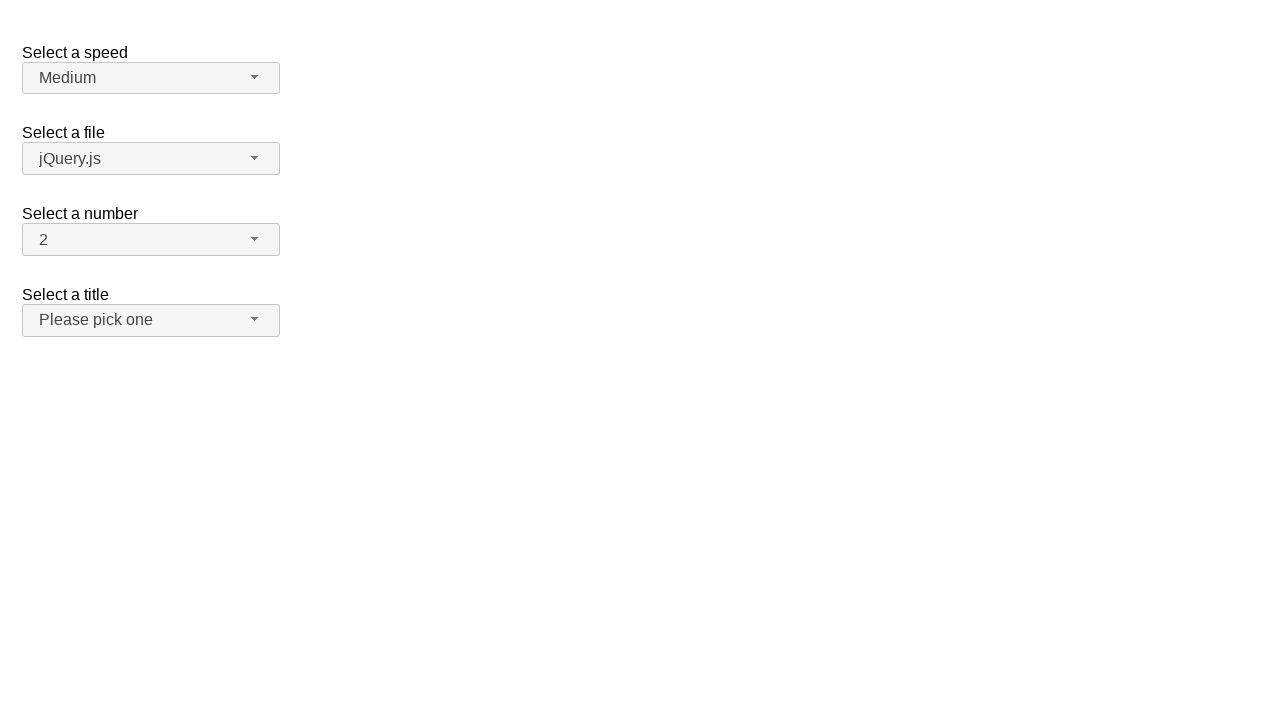

Clicked number dropdown button to open menu at (151, 240) on xpath=//span[@id='number-button']
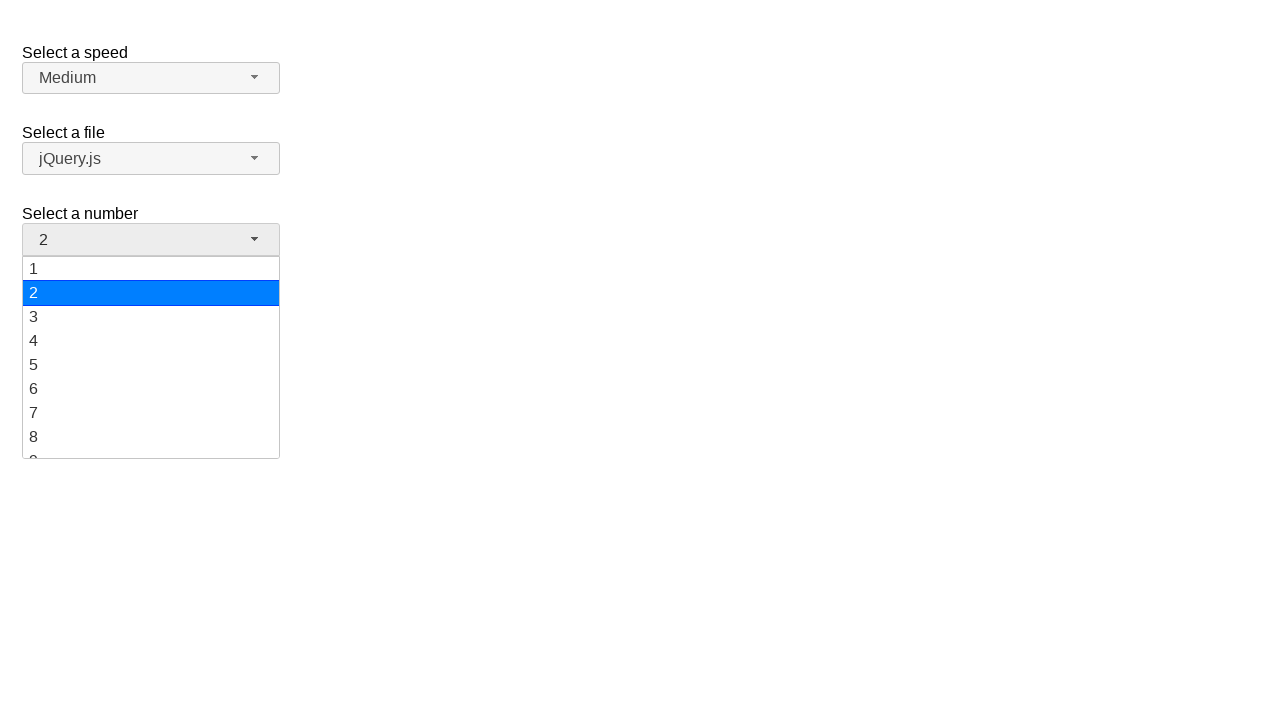

Dropdown menu loaded and became visible
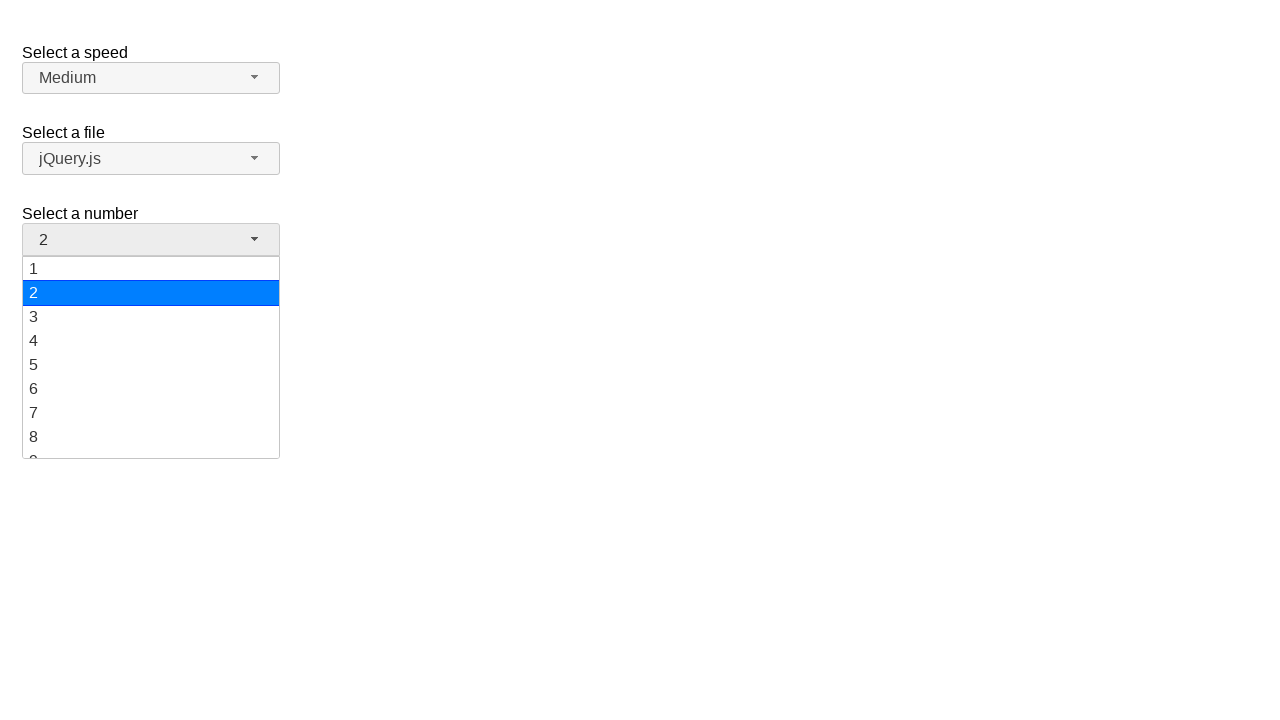

Selected option '13' from dropdown menu at (151, 357) on xpath=//ul[@id='number-menu']//div[text()='13']
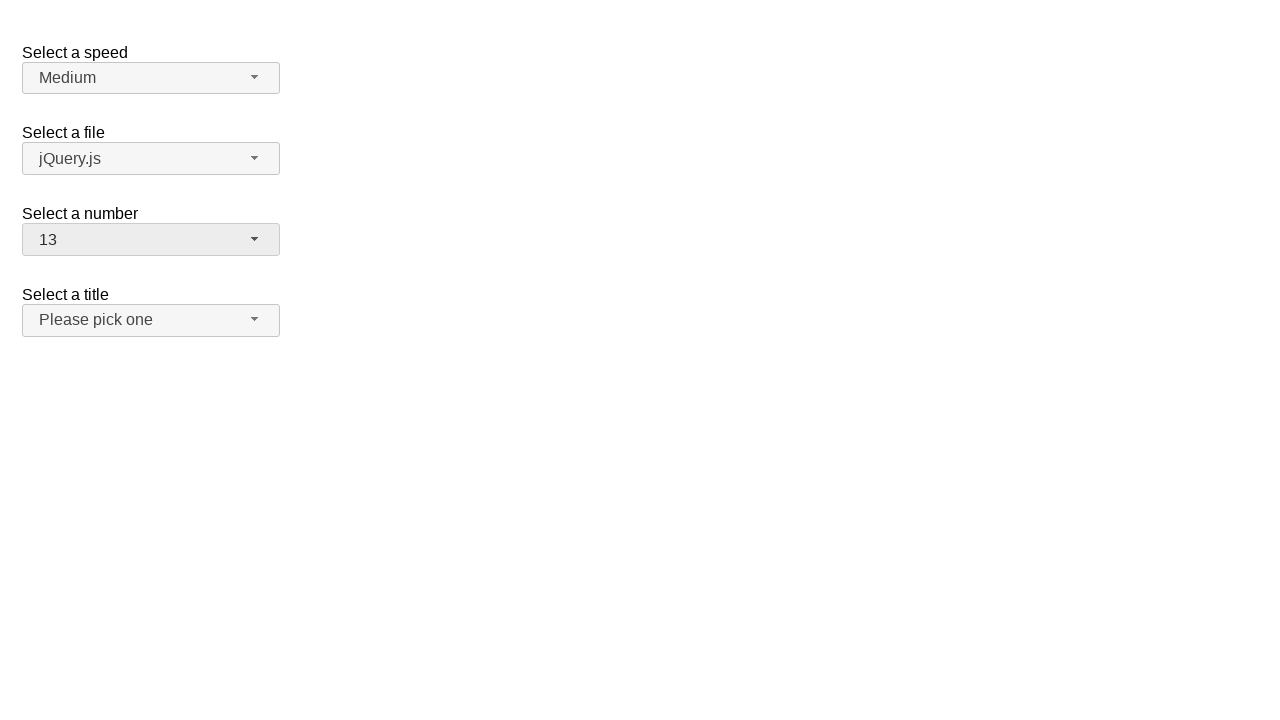

Verified that '13' is displayed as the selected value
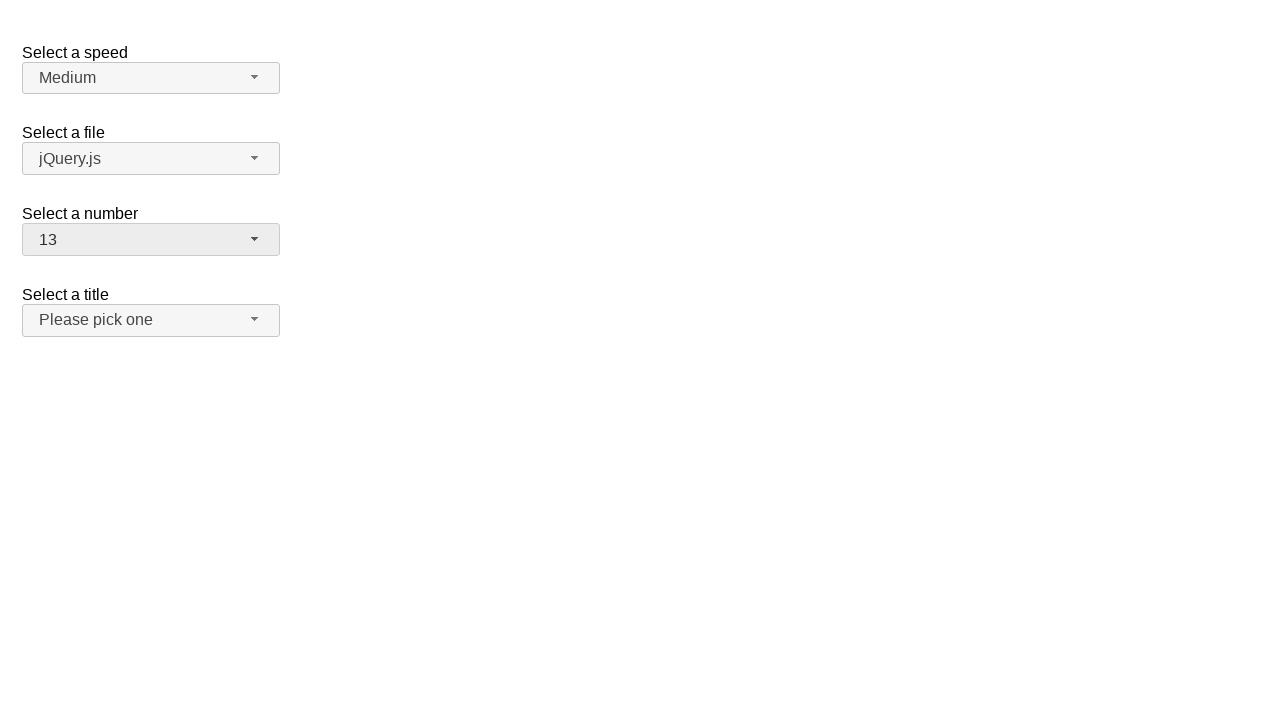

Clicked number dropdown button to open menu at (151, 240) on xpath=//span[@id='number-button']
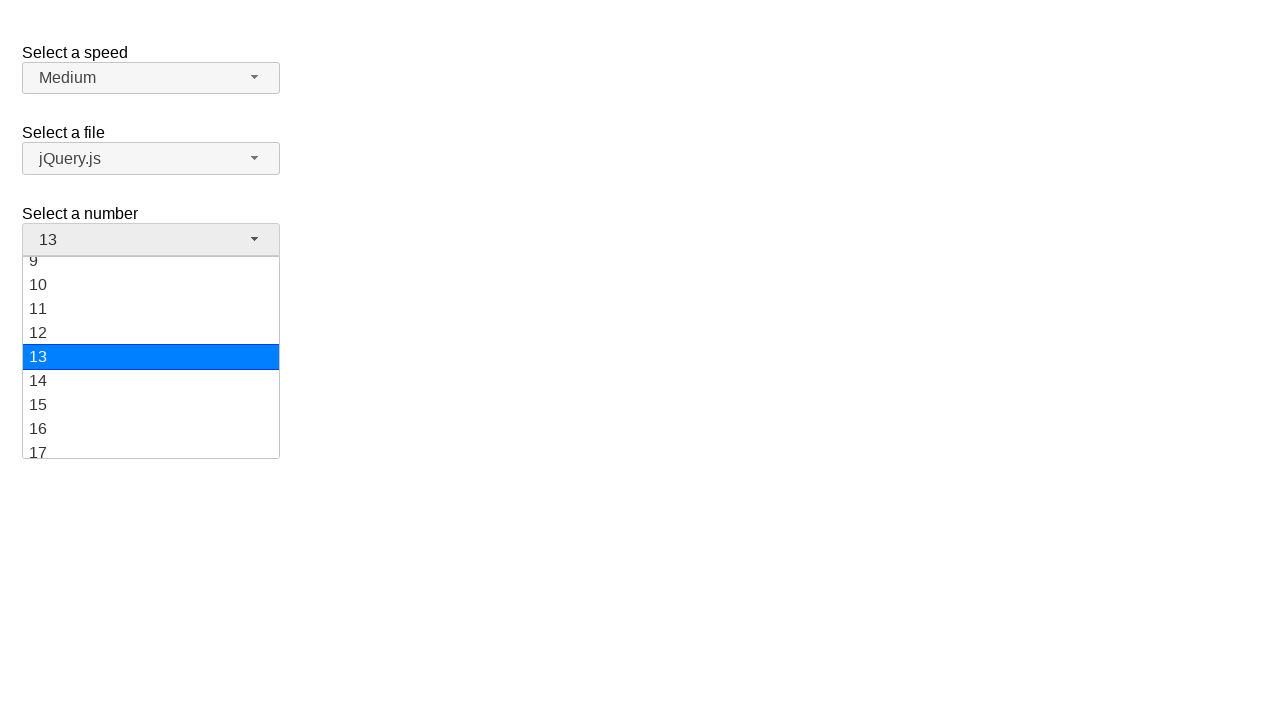

Dropdown menu loaded and became visible
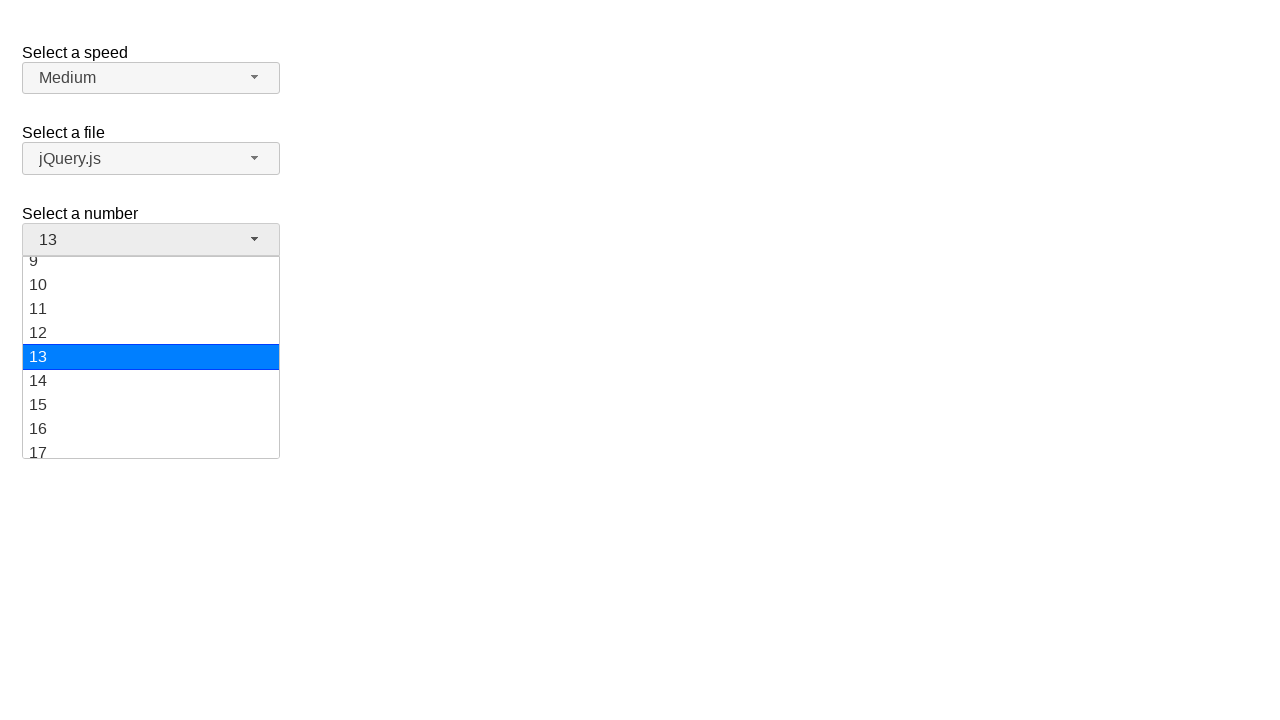

Selected option '1' from dropdown menu at (151, 269) on xpath=//ul[@id='number-menu']//div[text()='1']
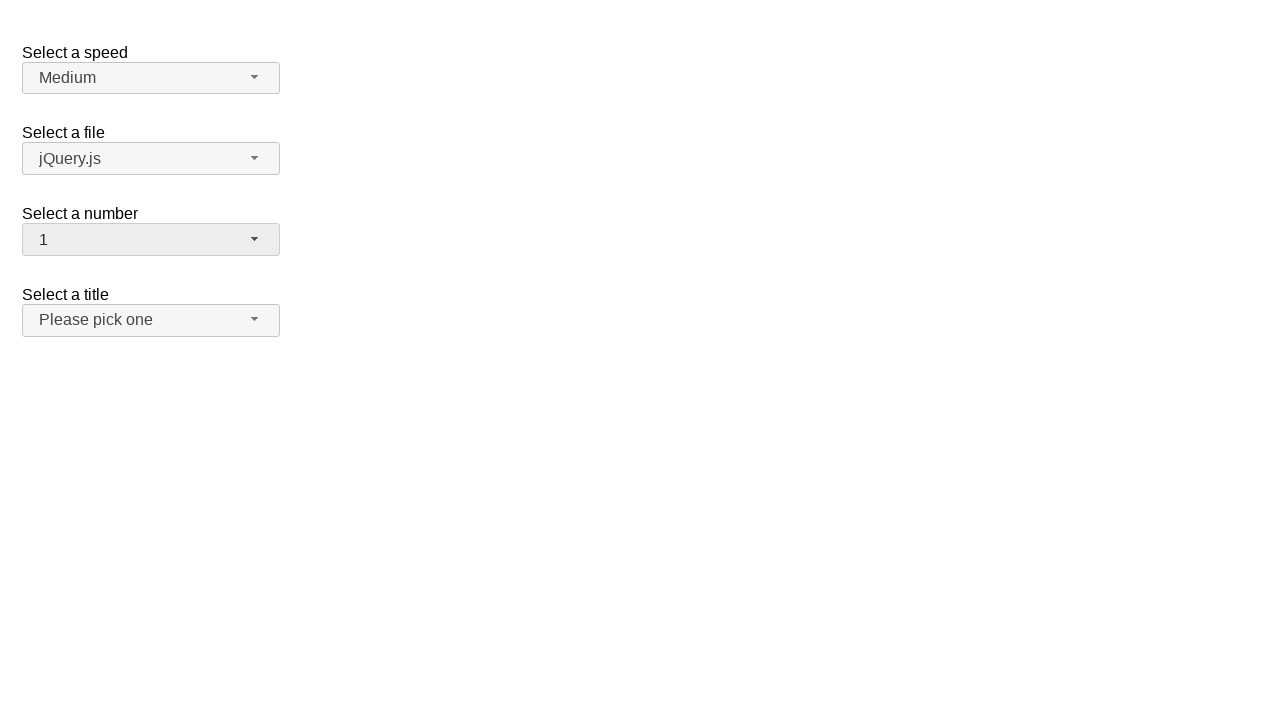

Verified that '1' is displayed as the selected value
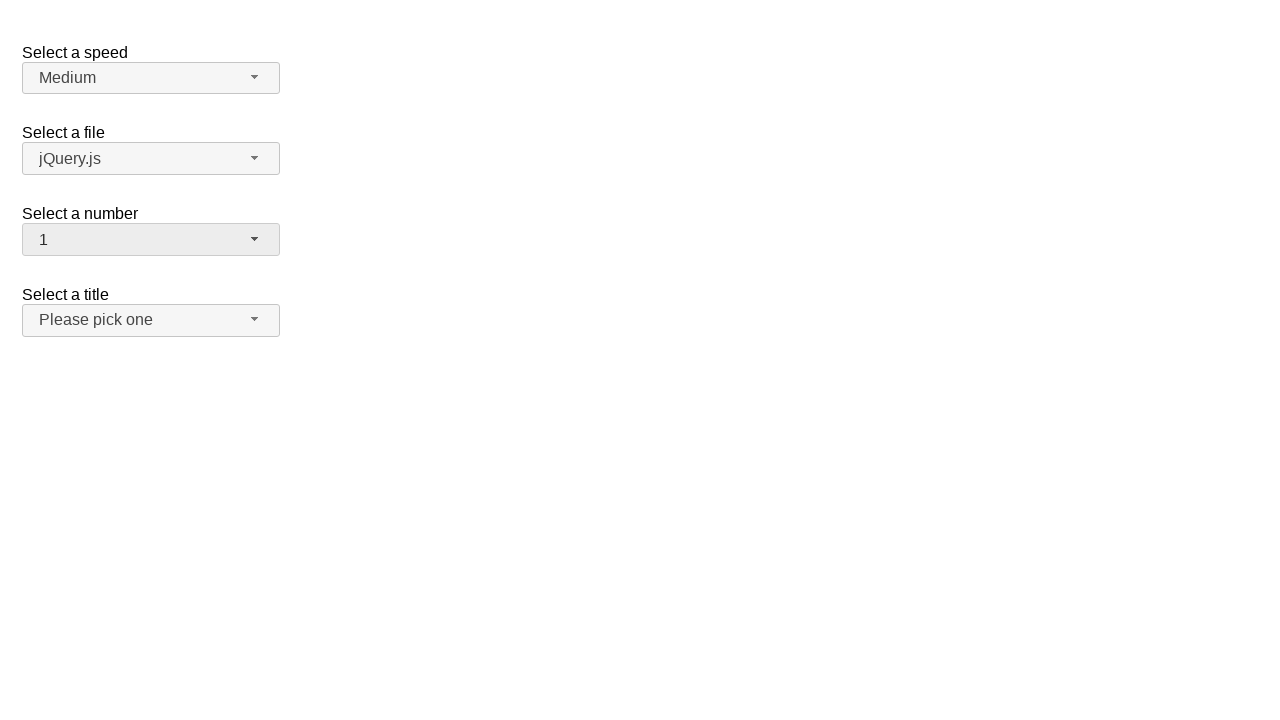

Clicked number dropdown button to open menu at (151, 240) on xpath=//span[@id='number-button']
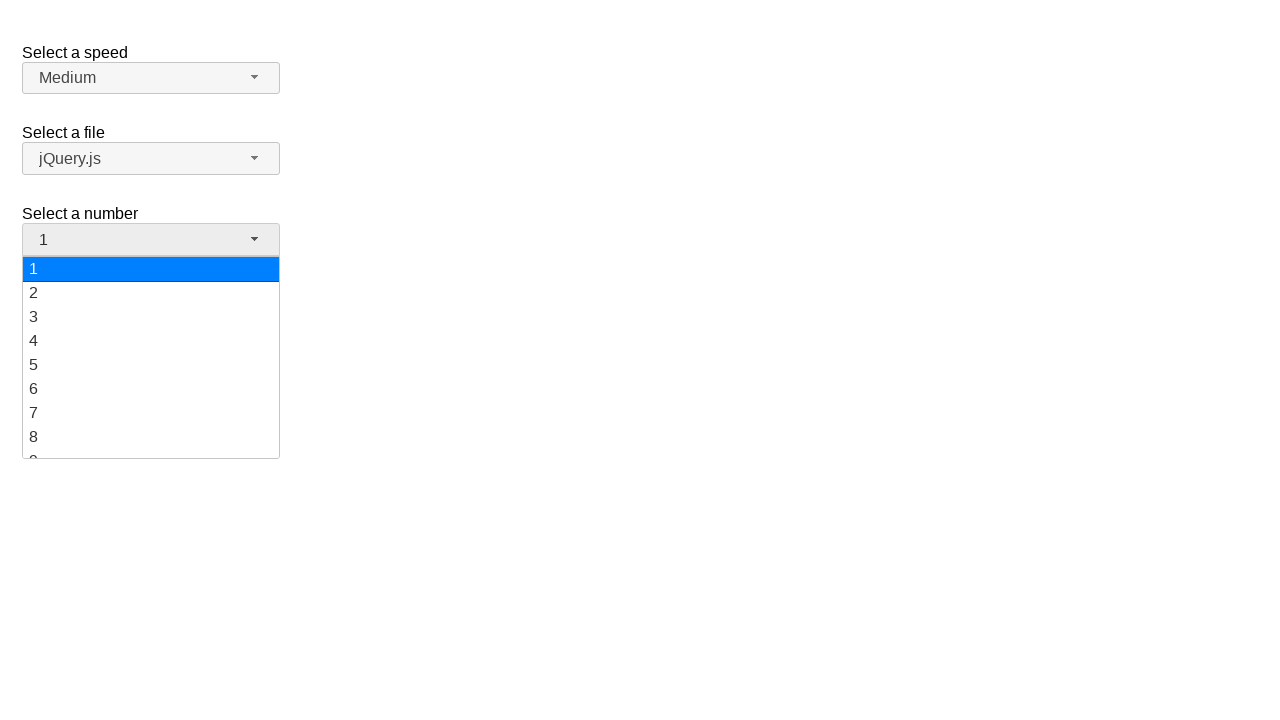

Dropdown menu loaded and became visible
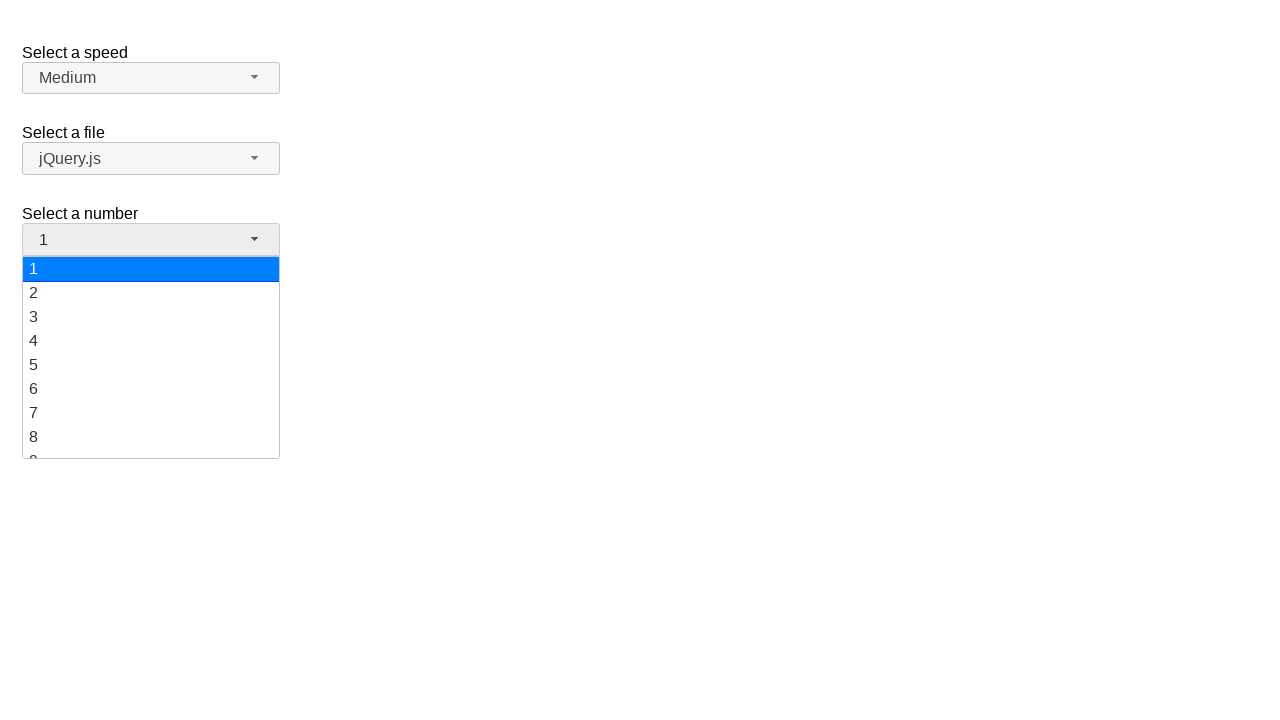

Selected option '19' from dropdown menu at (151, 445) on xpath=//ul[@id='number-menu']//div[text()='19']
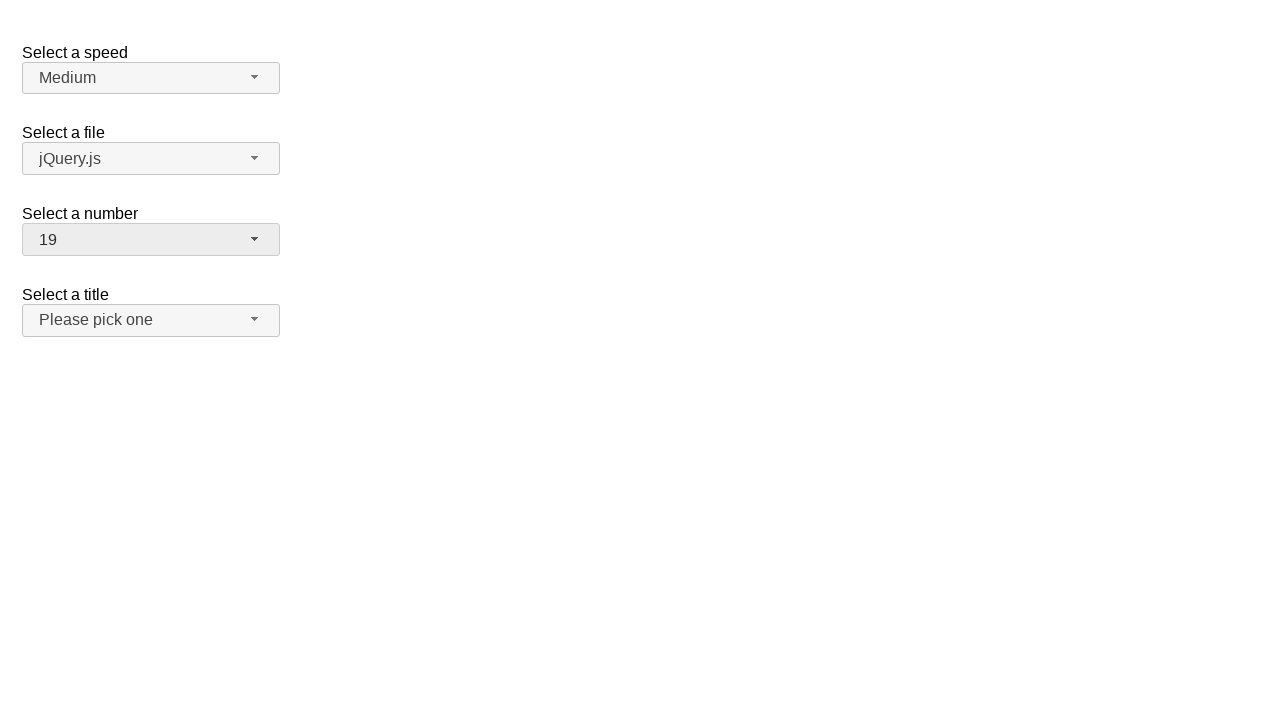

Verified that '19' is displayed as the selected value
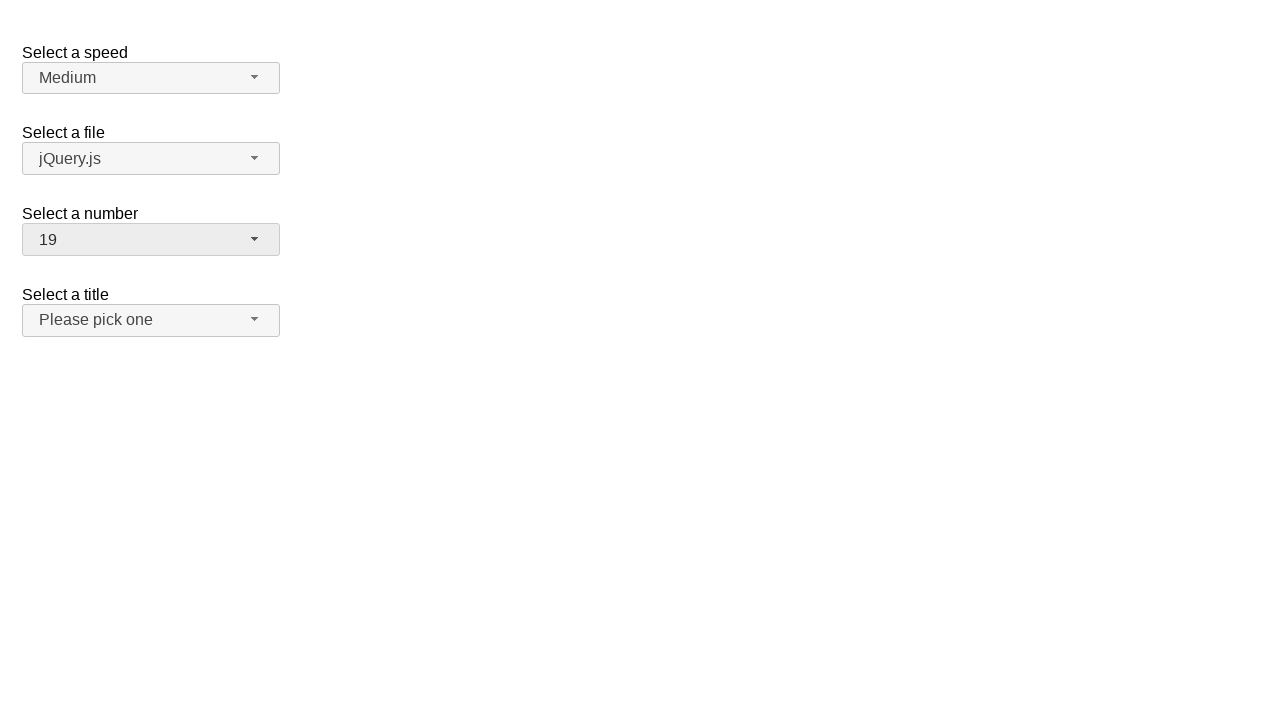

Clicked number dropdown button to open menu at (151, 240) on xpath=//span[@id='number-button']
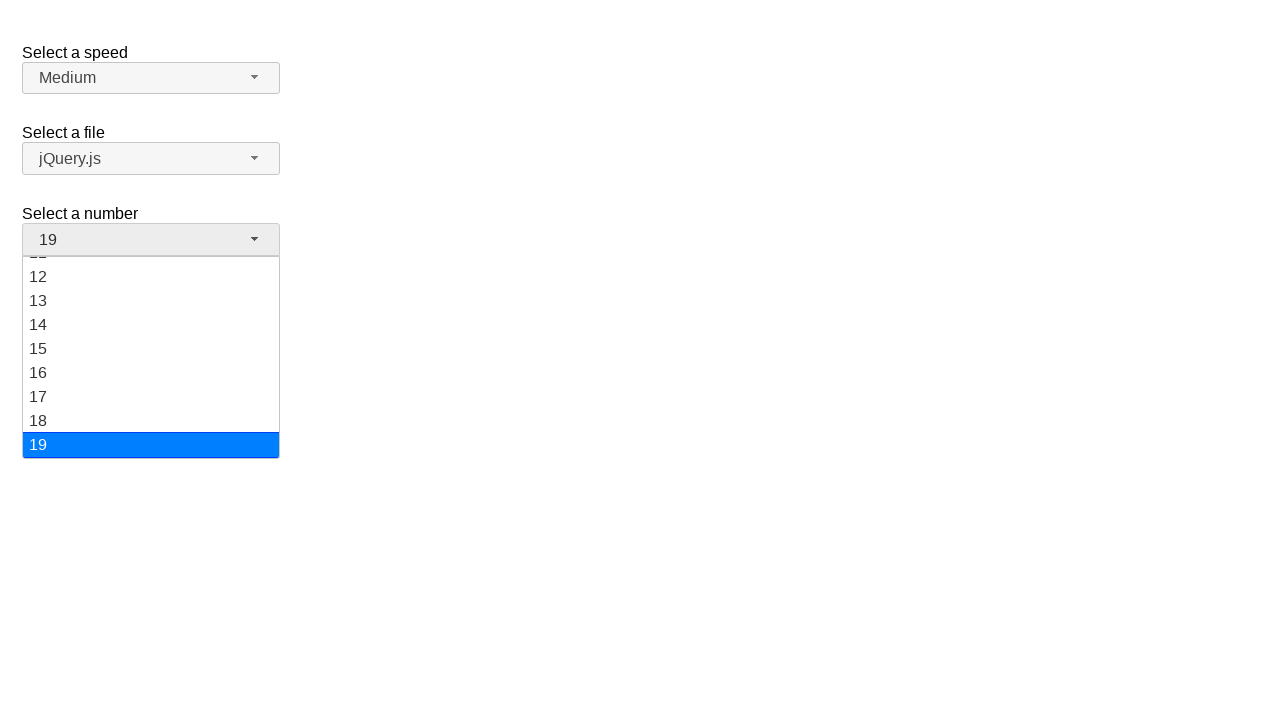

Dropdown menu loaded and became visible
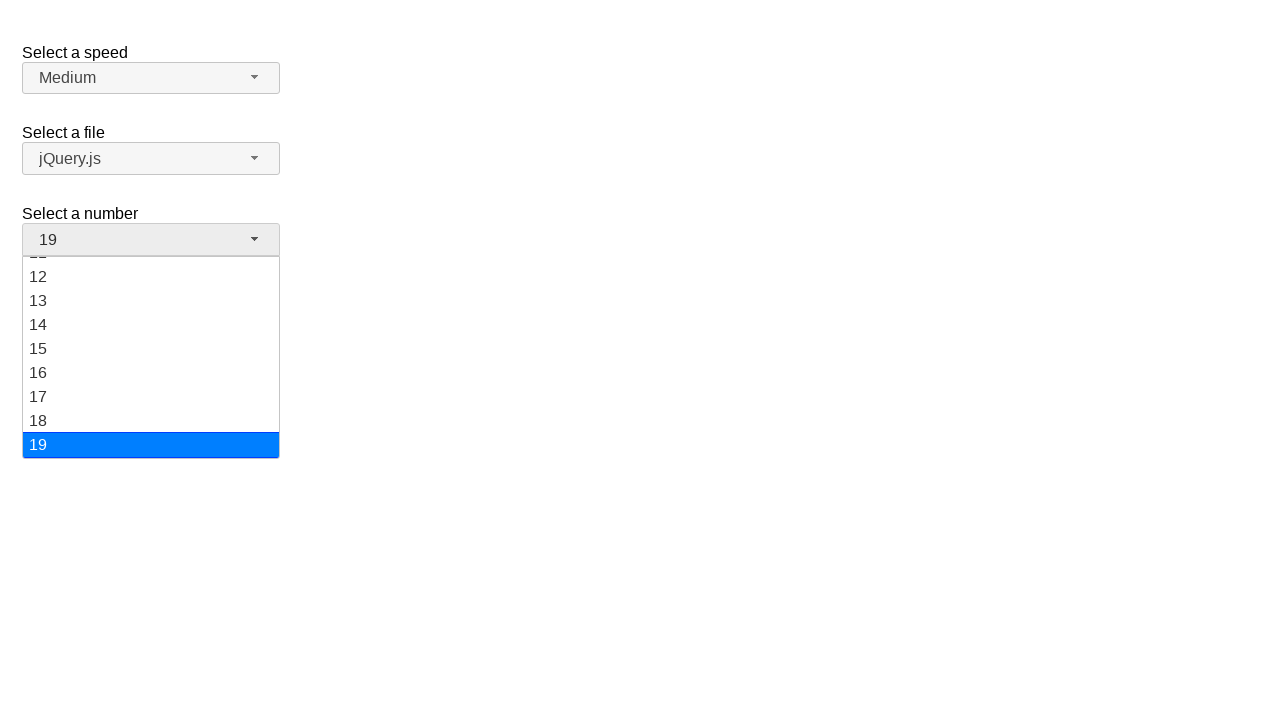

Selected option '5' from dropdown menu at (151, 357) on xpath=//ul[@id='number-menu']//div[text()='5']
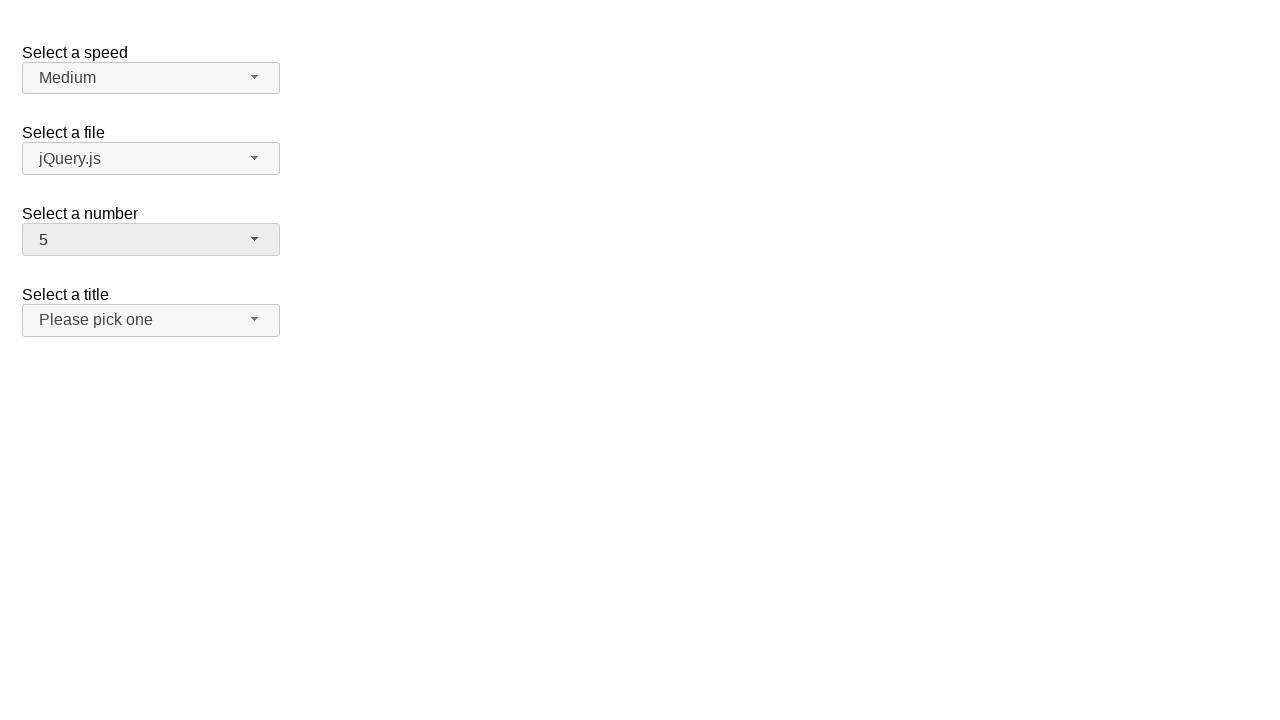

Verified that '5' is displayed as the selected value
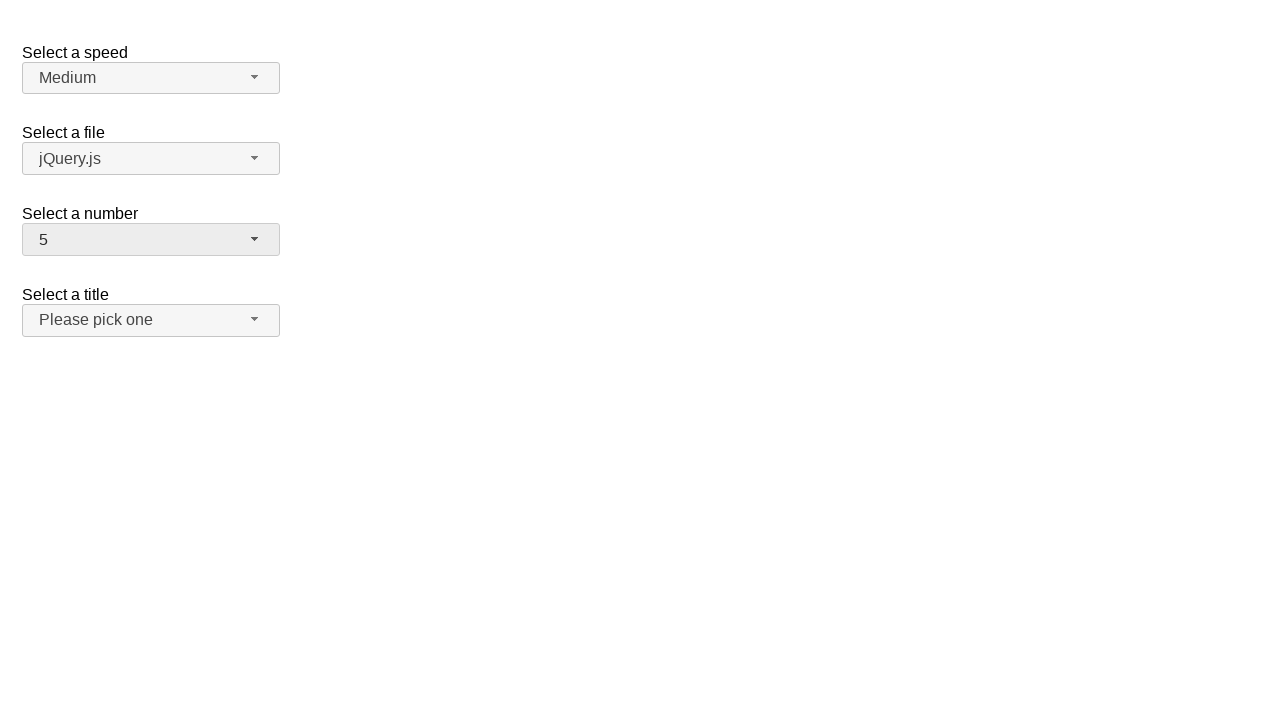

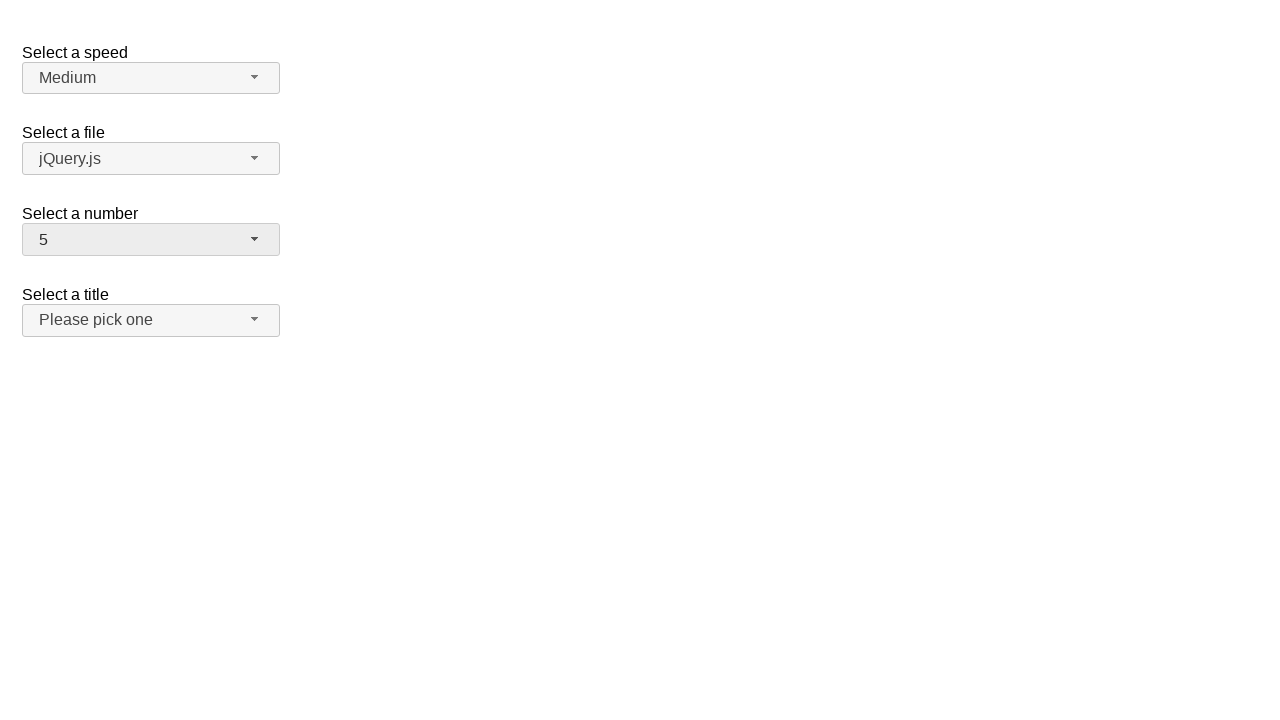